Verifies that the h2 element displays "Login Page" text on the login form

Starting URL: https://the-internet.herokuapp.com/

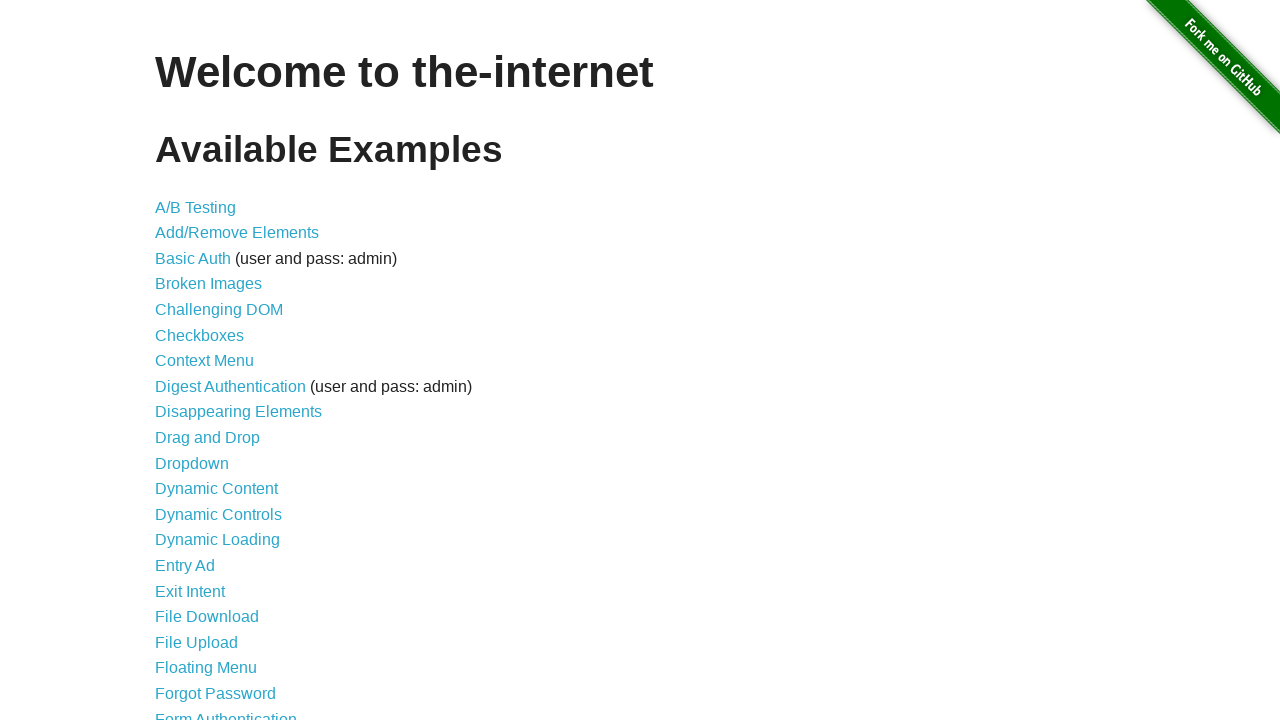

Clicked on Form Authentication link at (226, 712) on xpath=//a[text()="Form Authentication"]
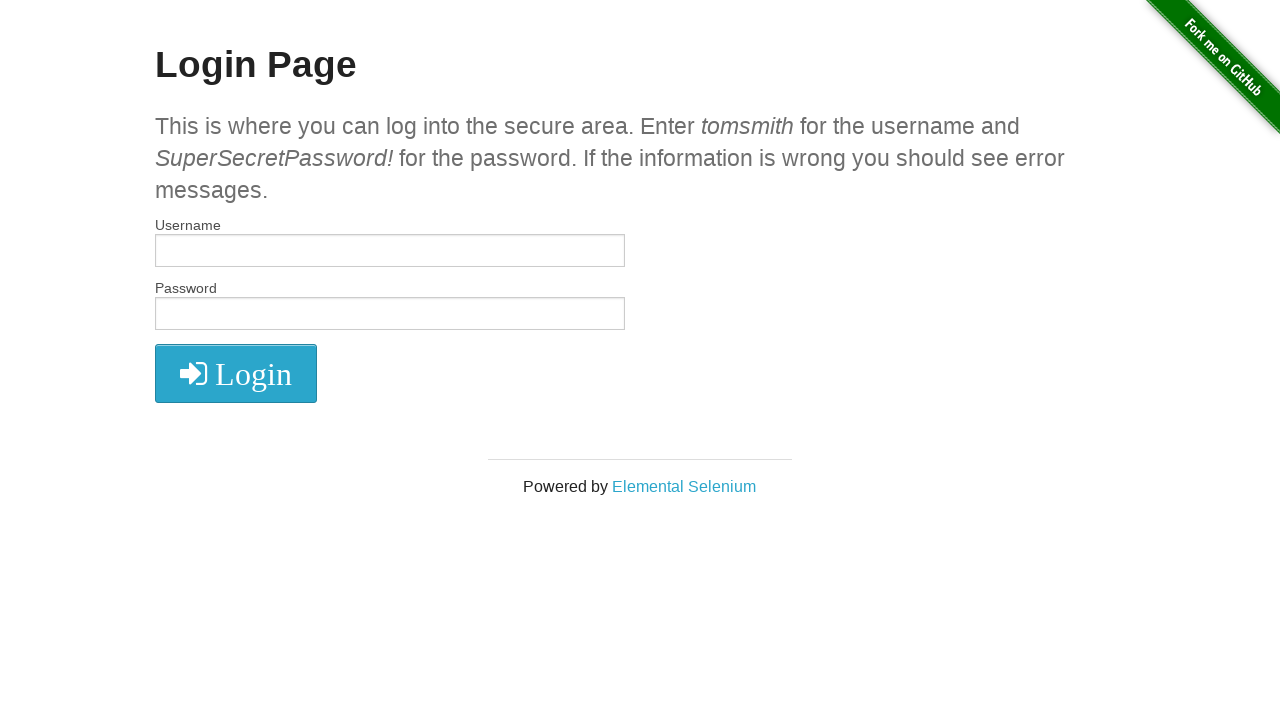

Retrieved h2 element text content
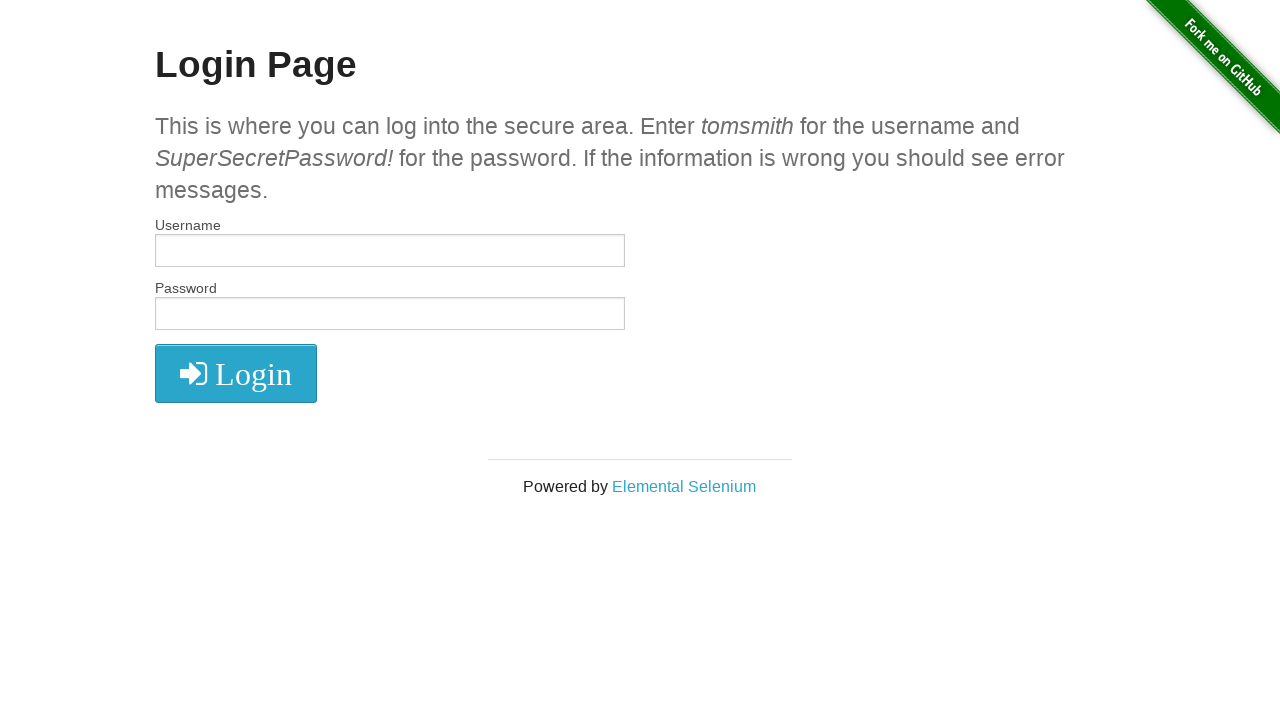

Verified that h2 element displays 'Login Page' text
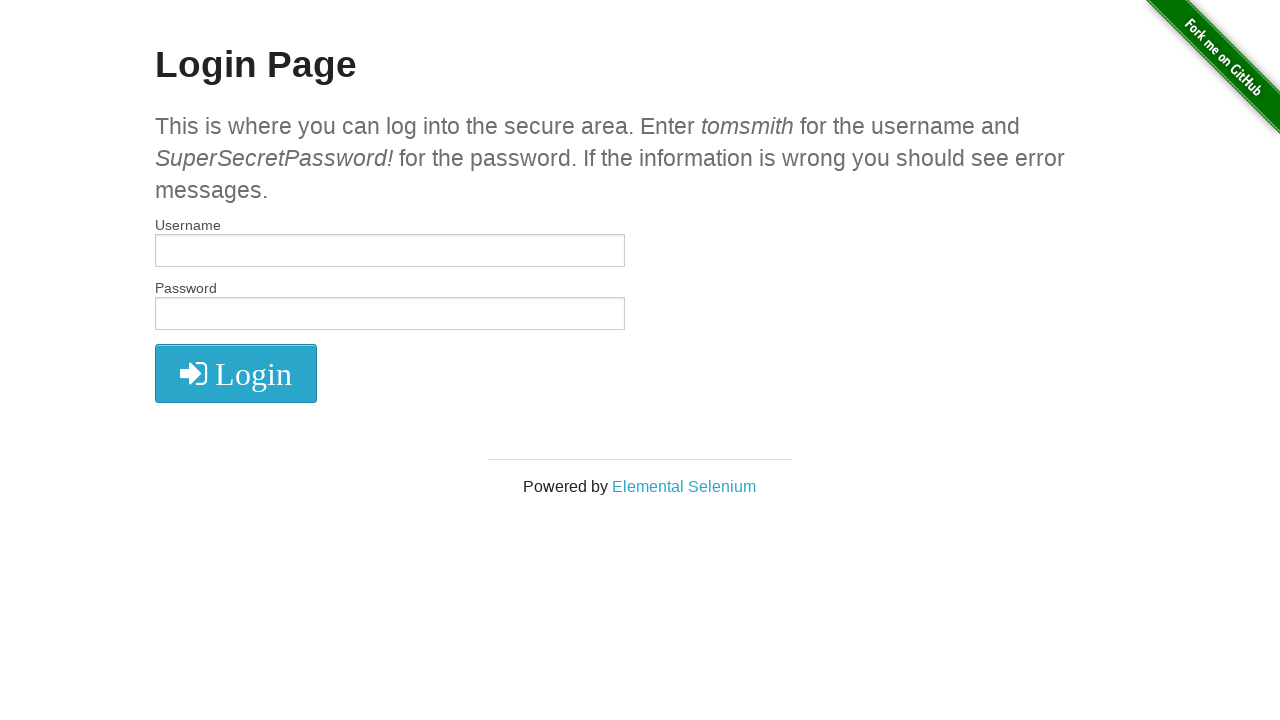

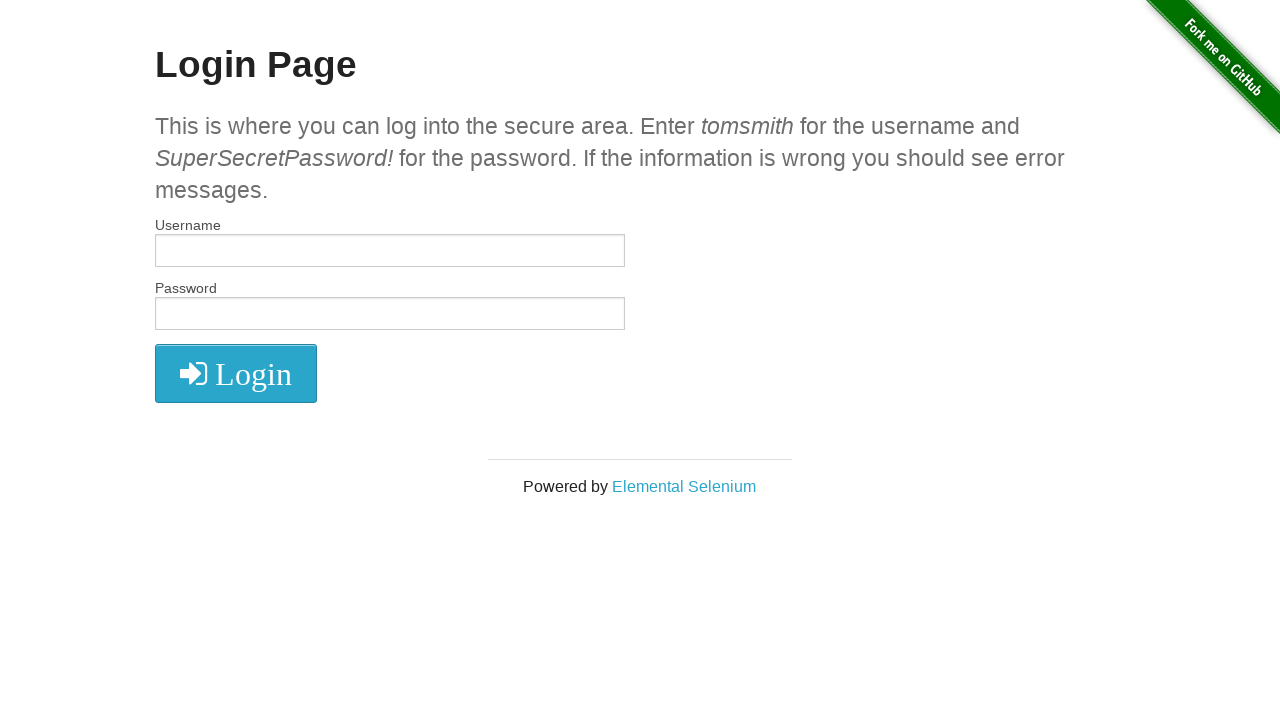